Tests phone field validation with 255 digit characters

Starting URL: https://b2c.passport.rt.ru/auth/realms/b2c/protocol/openid-connect/auth?client_id=account_b2c&redirect_uri=https://b2c.passport.rt.ru/account_b2c/login?theme%3Dlight&response_type=code&scope=openid&state=ac430121-8a61-410e-8d51-016d4d0a1a5b&theme=light&auth_type

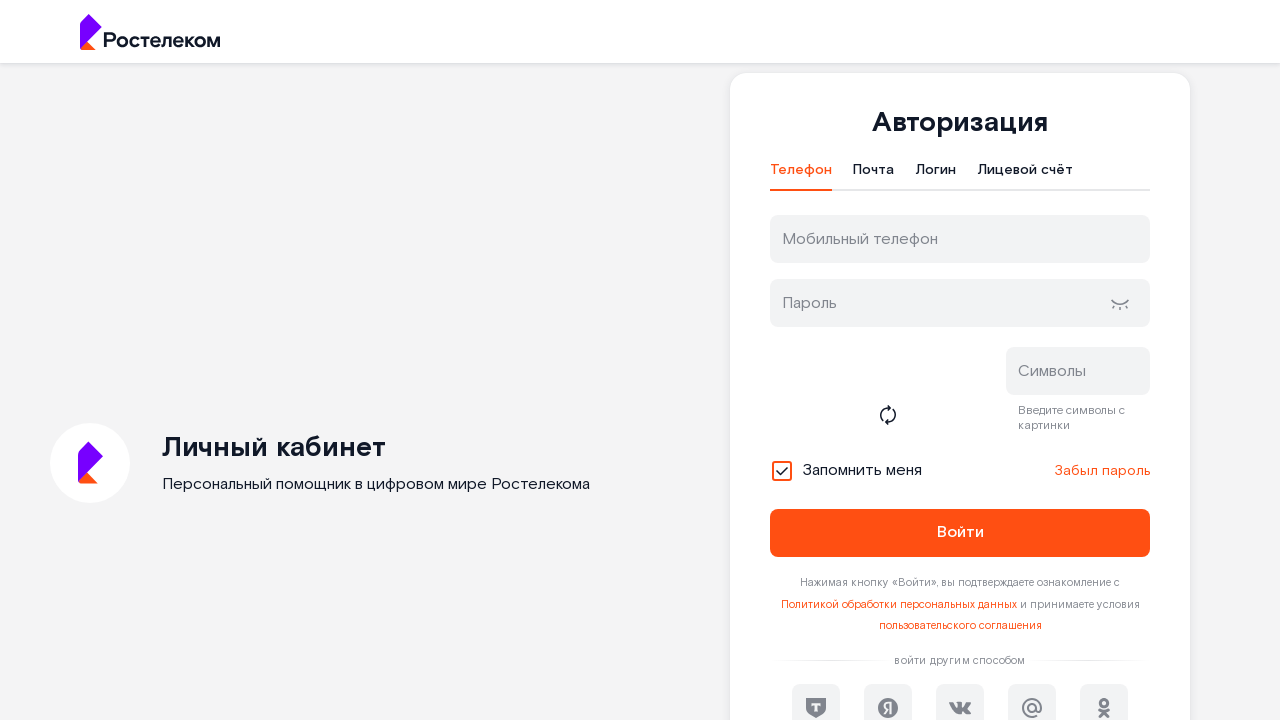

Filled phone field with 255 digit '8' characters on input#username
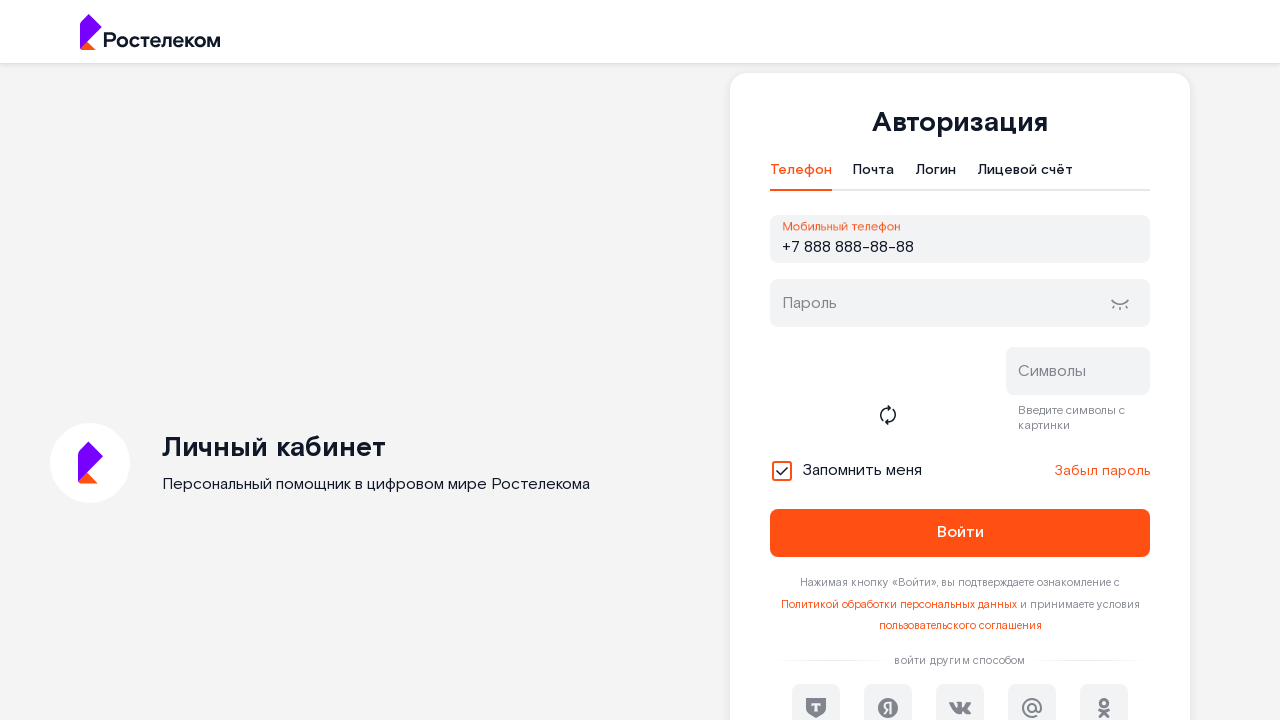

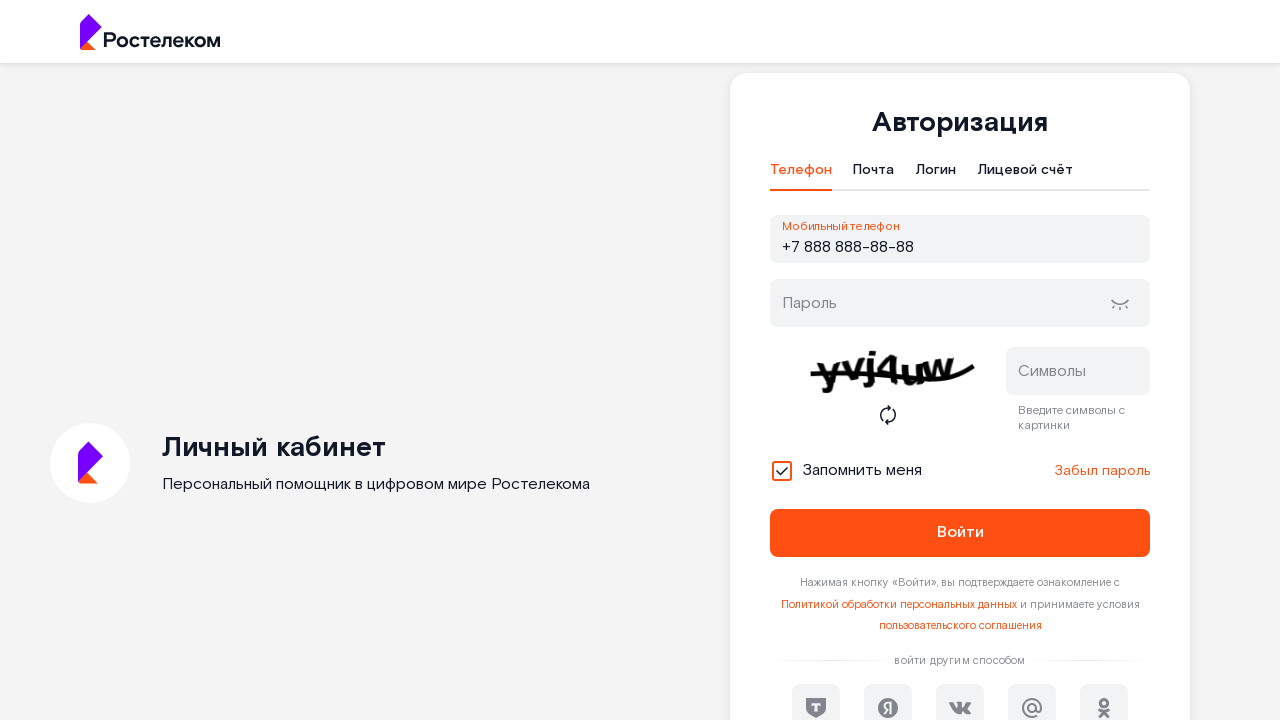